Tests unmarking a completed todo item

Starting URL: https://demo.playwright.dev/todomvc

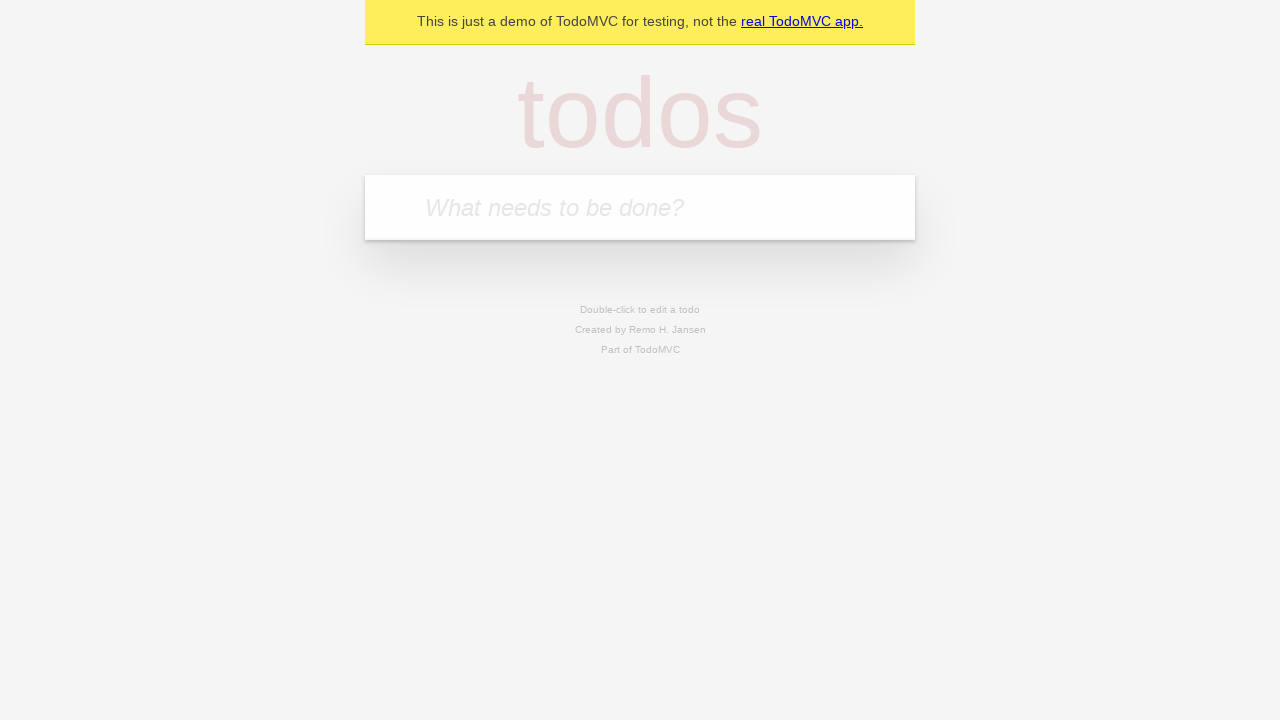

Filled todo input field with 'buy some cheese' on internal:attr=[placeholder="What needs to be done?"i]
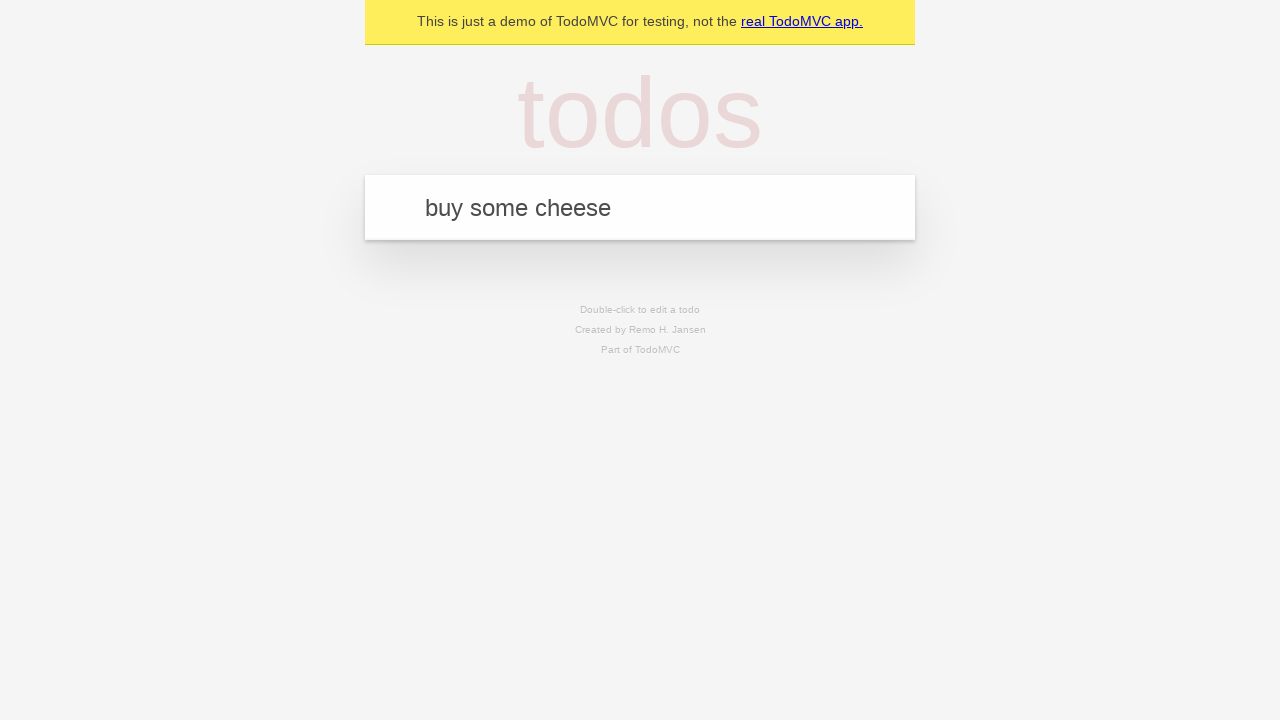

Pressed Enter to create first todo item on internal:attr=[placeholder="What needs to be done?"i]
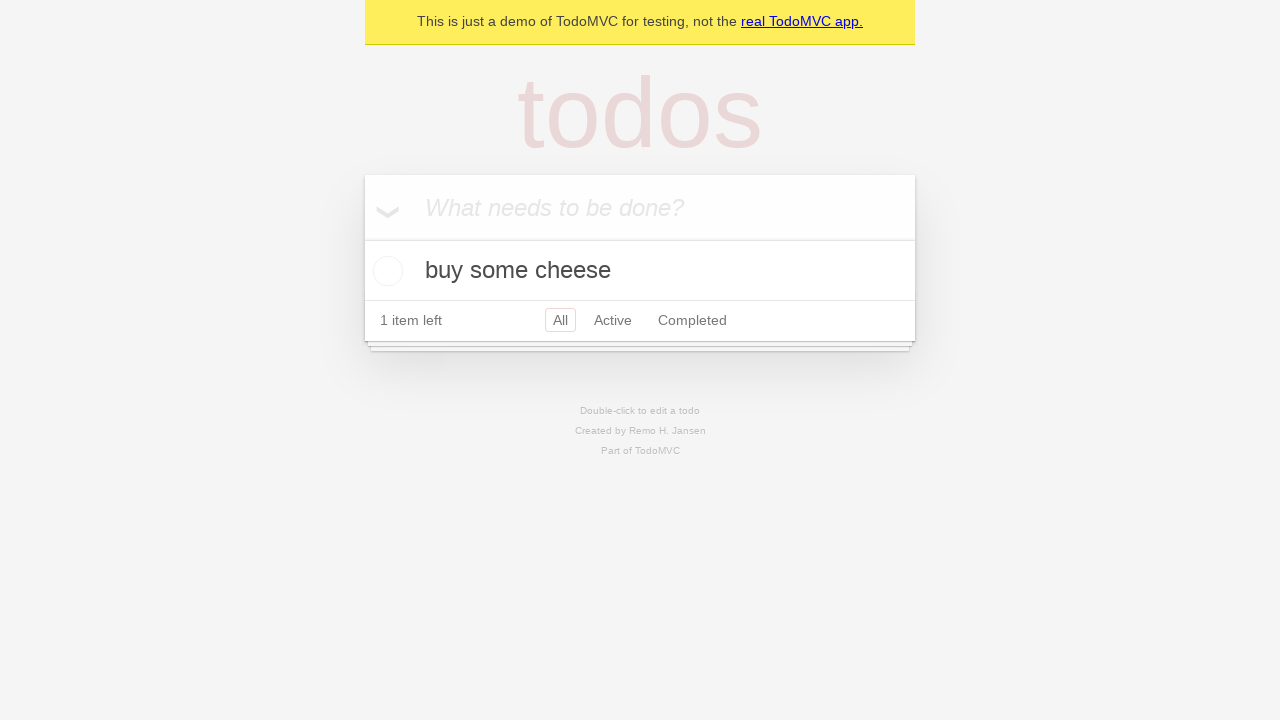

Filled todo input field with 'feed the cat' on internal:attr=[placeholder="What needs to be done?"i]
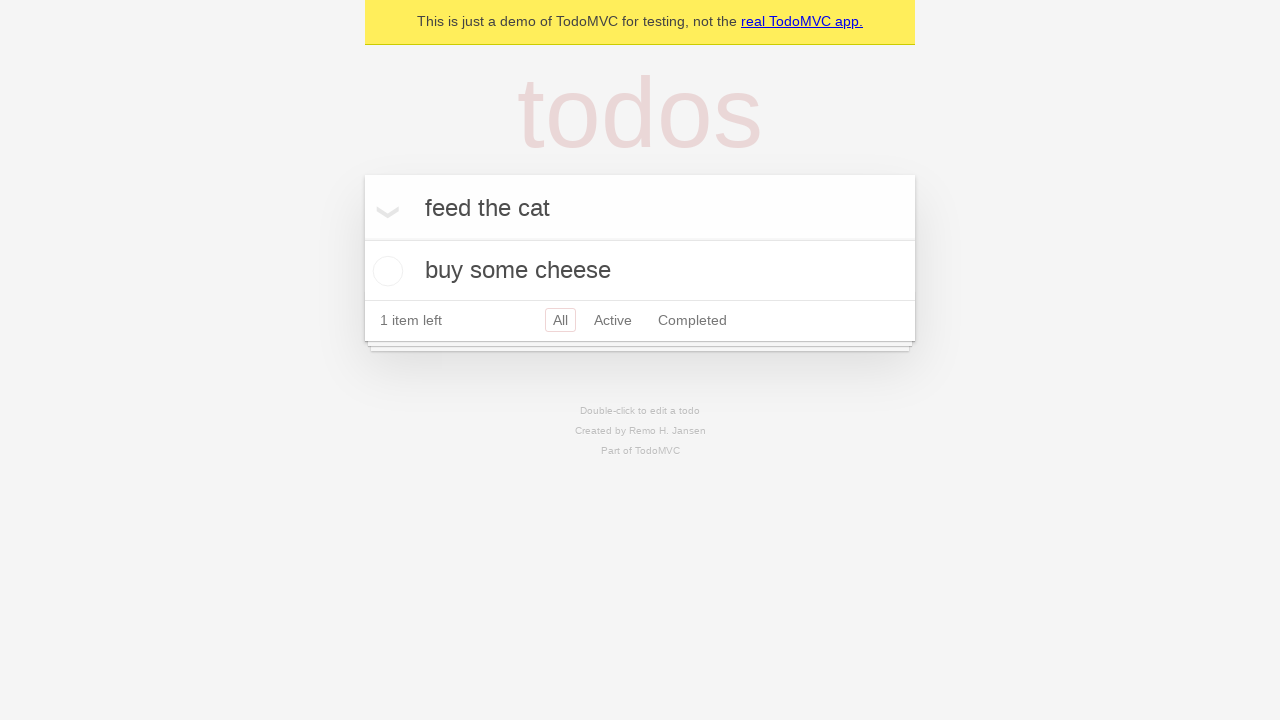

Pressed Enter to create second todo item on internal:attr=[placeholder="What needs to be done?"i]
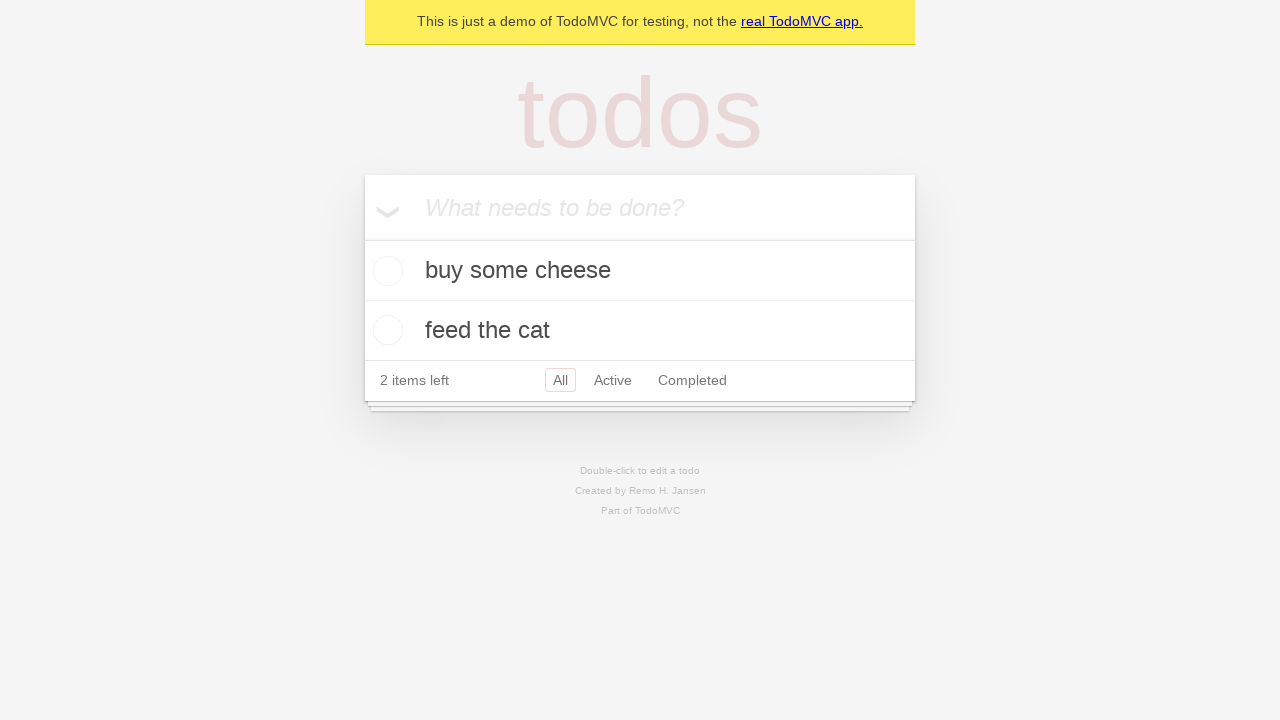

Located first todo item
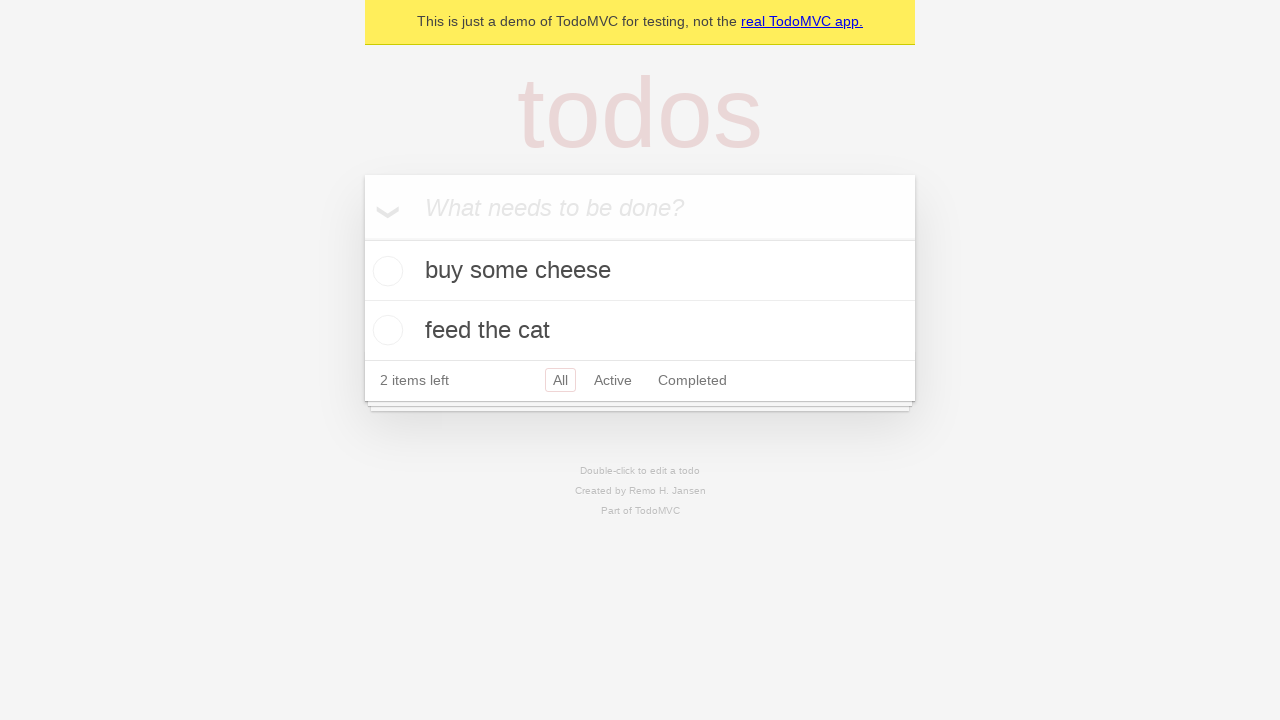

Located checkbox for first todo item
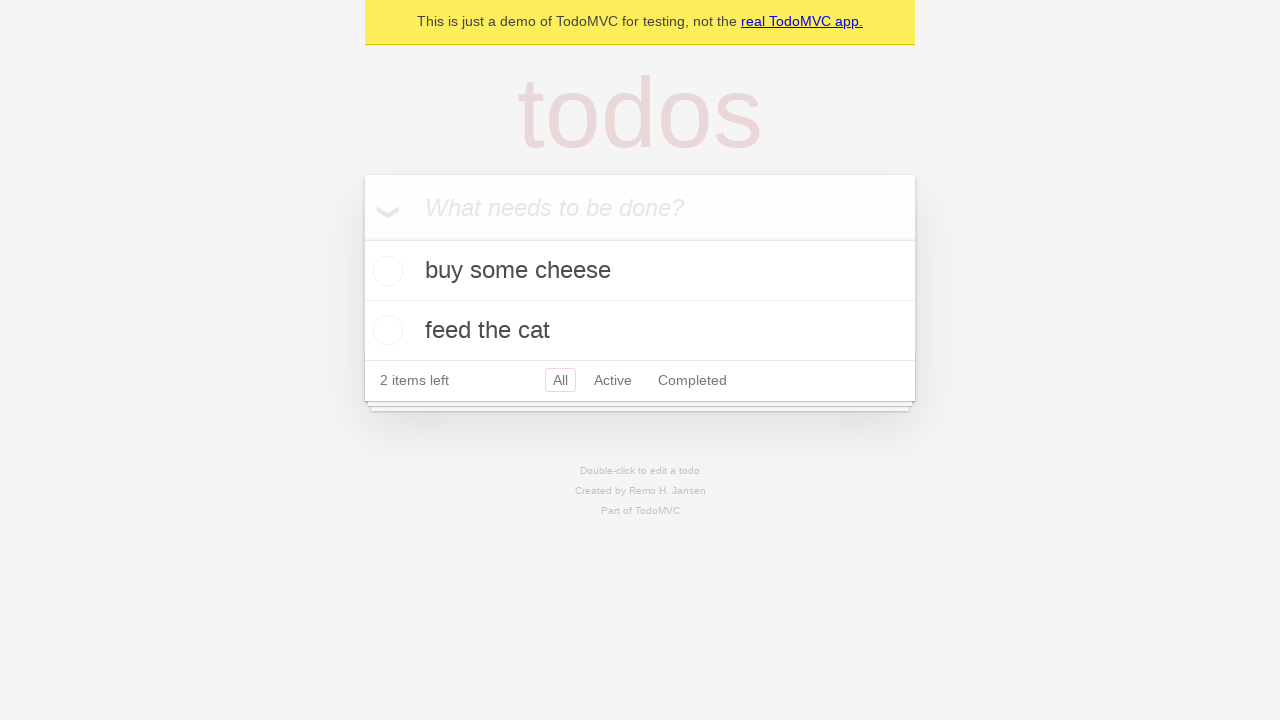

Checked the first todo item as complete at (385, 271) on internal:testid=[data-testid="todo-item"s] >> nth=0 >> internal:role=checkbox
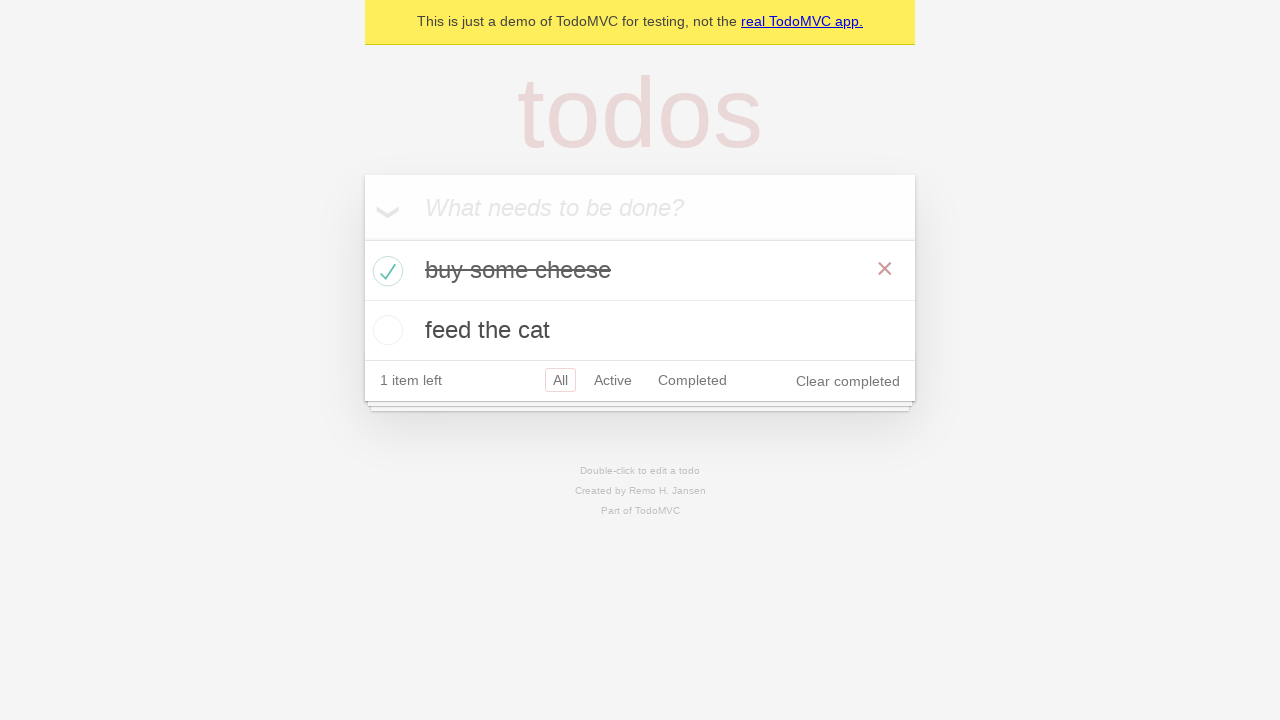

Unchecked the first todo item to mark it as incomplete at (385, 271) on internal:testid=[data-testid="todo-item"s] >> nth=0 >> internal:role=checkbox
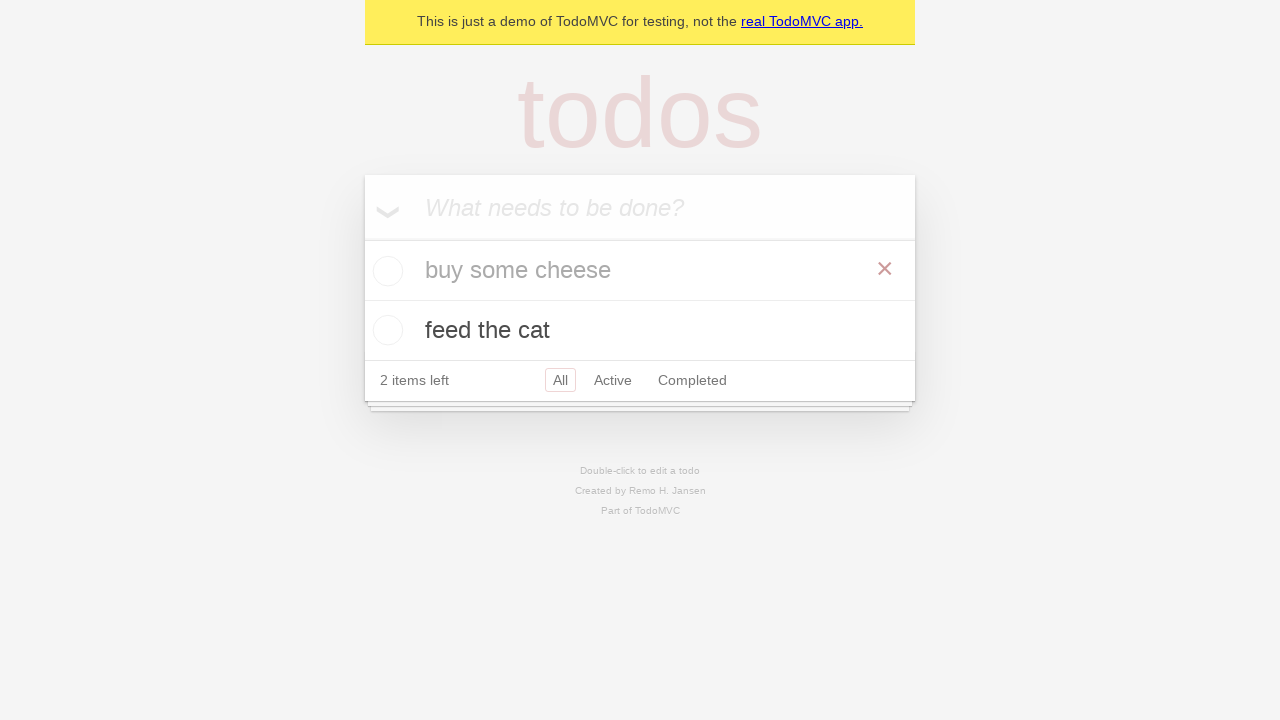

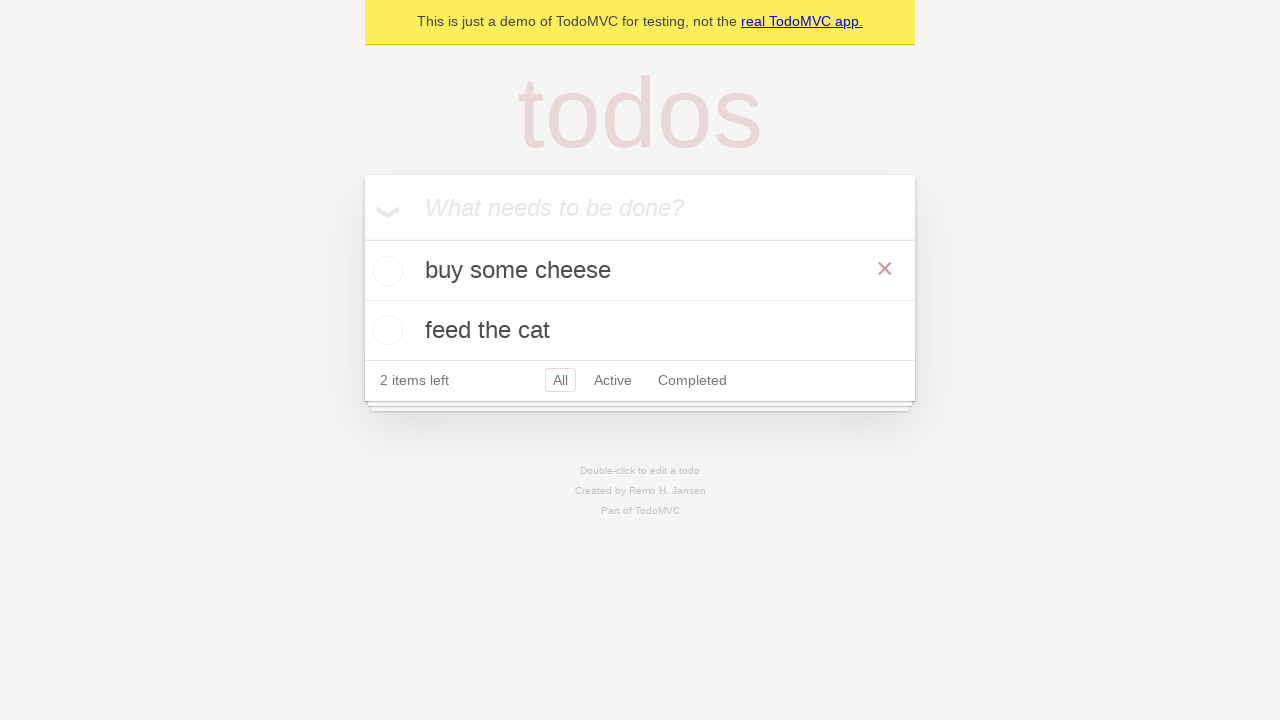